Opens the trial-sport.ru website homepage. This is a minimal test that only verifies the page loads successfully.

Starting URL: https://trial-sport.ru/

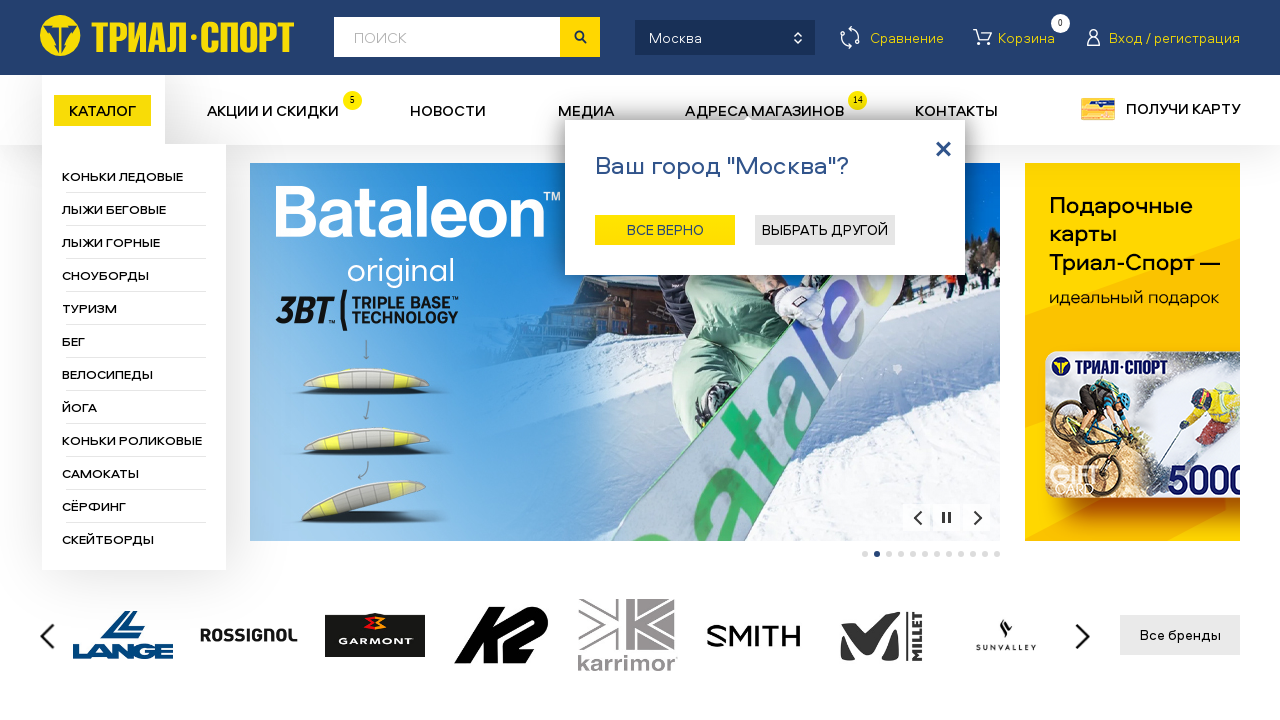

Waited for page DOM to fully load
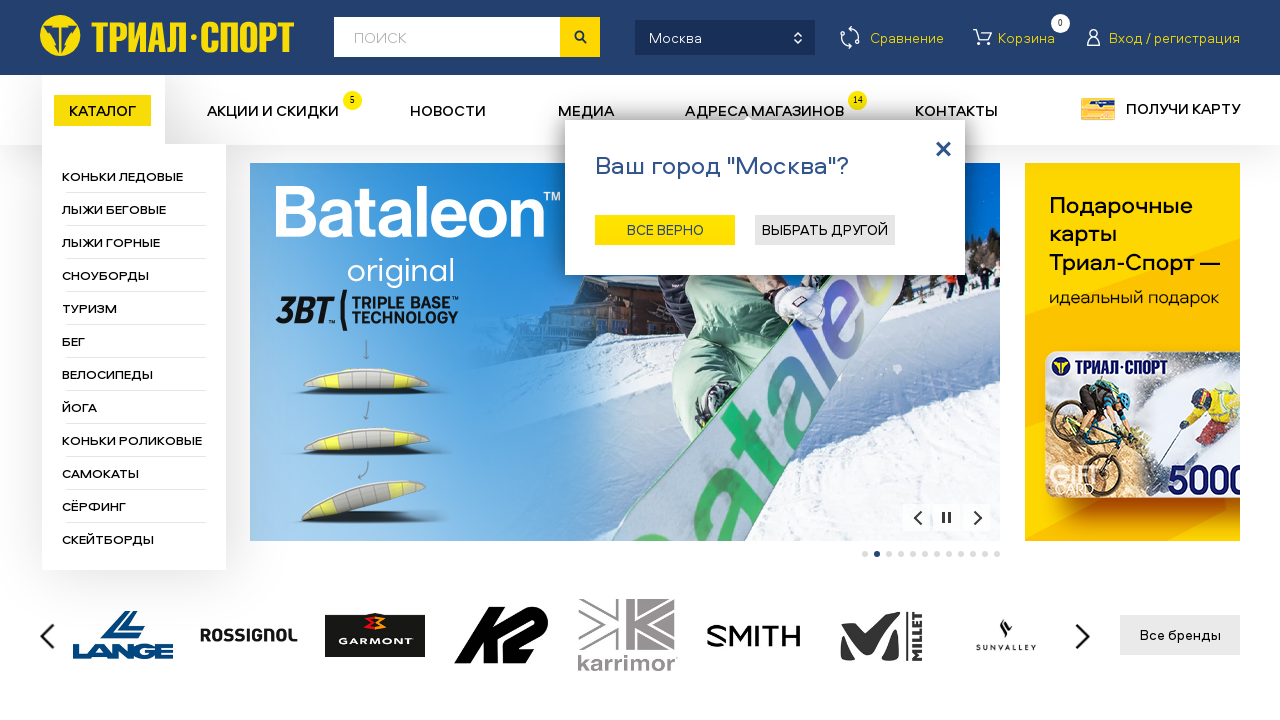

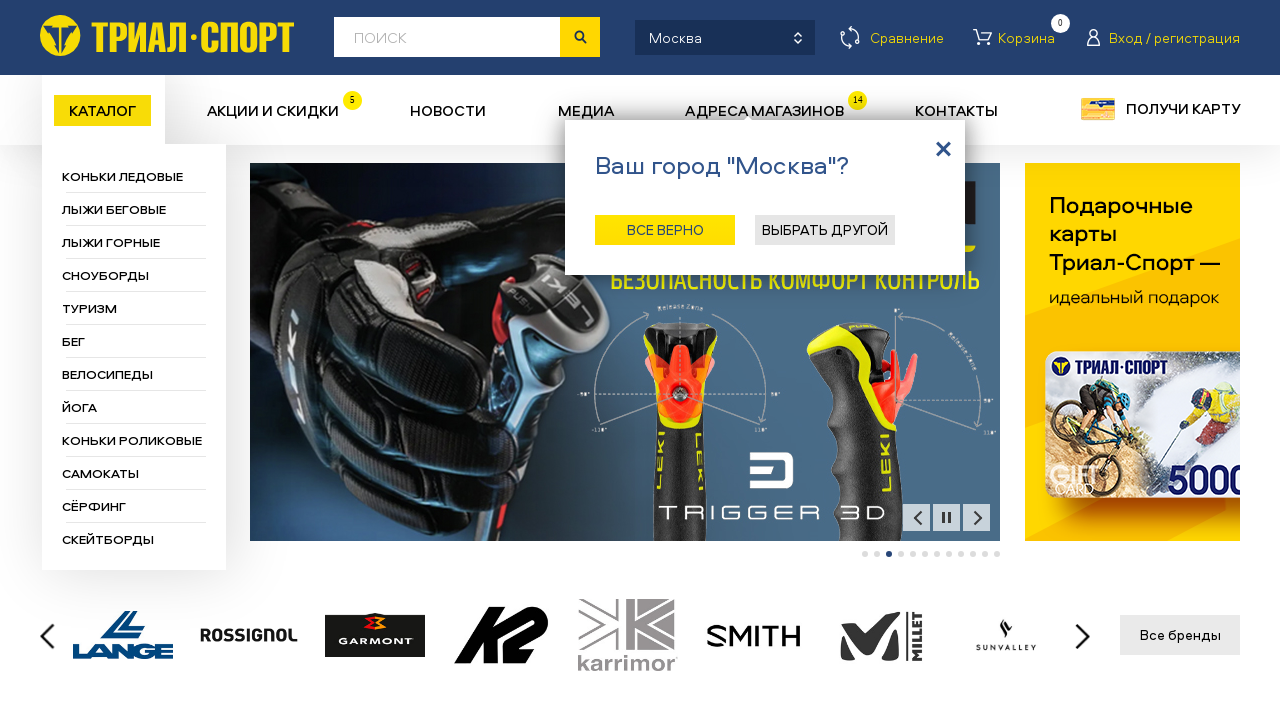